Tests navigation by finding all links on the page and clicking on the 9th link (index 8) using keyboard Enter key

Starting URL: https://the-internet.herokuapp.com/

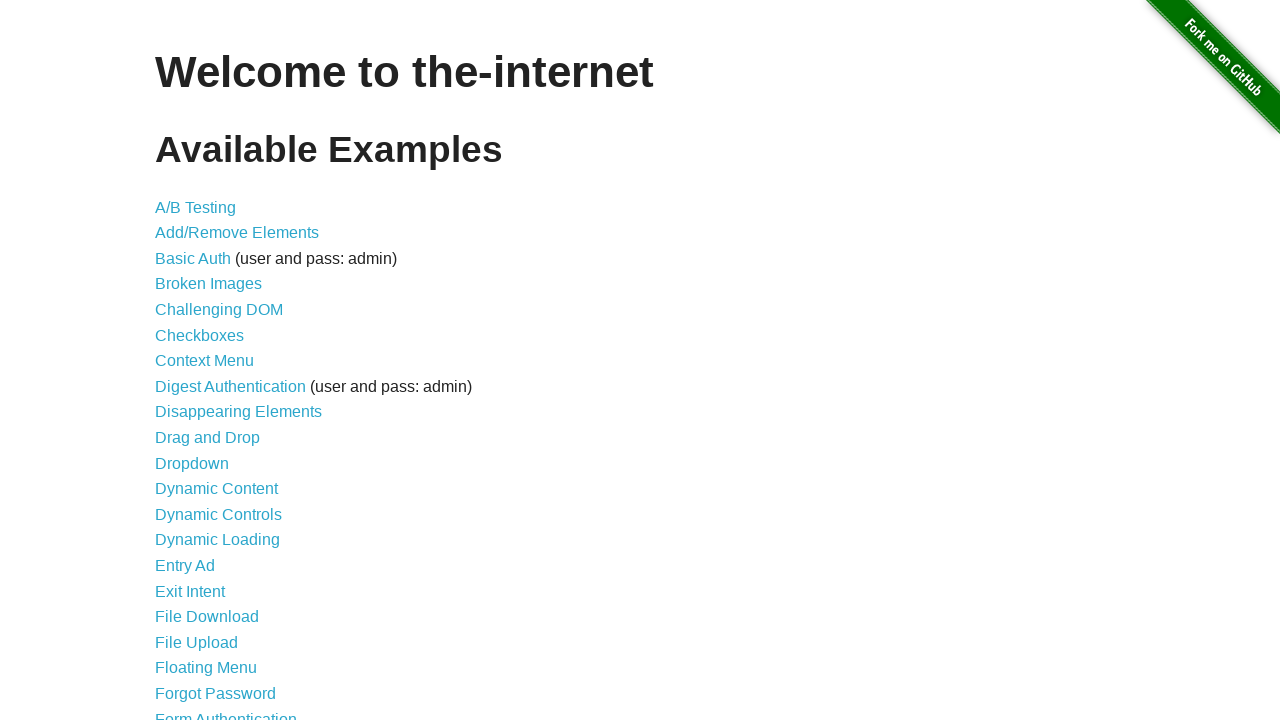

Retrieved all anchor elements from the page
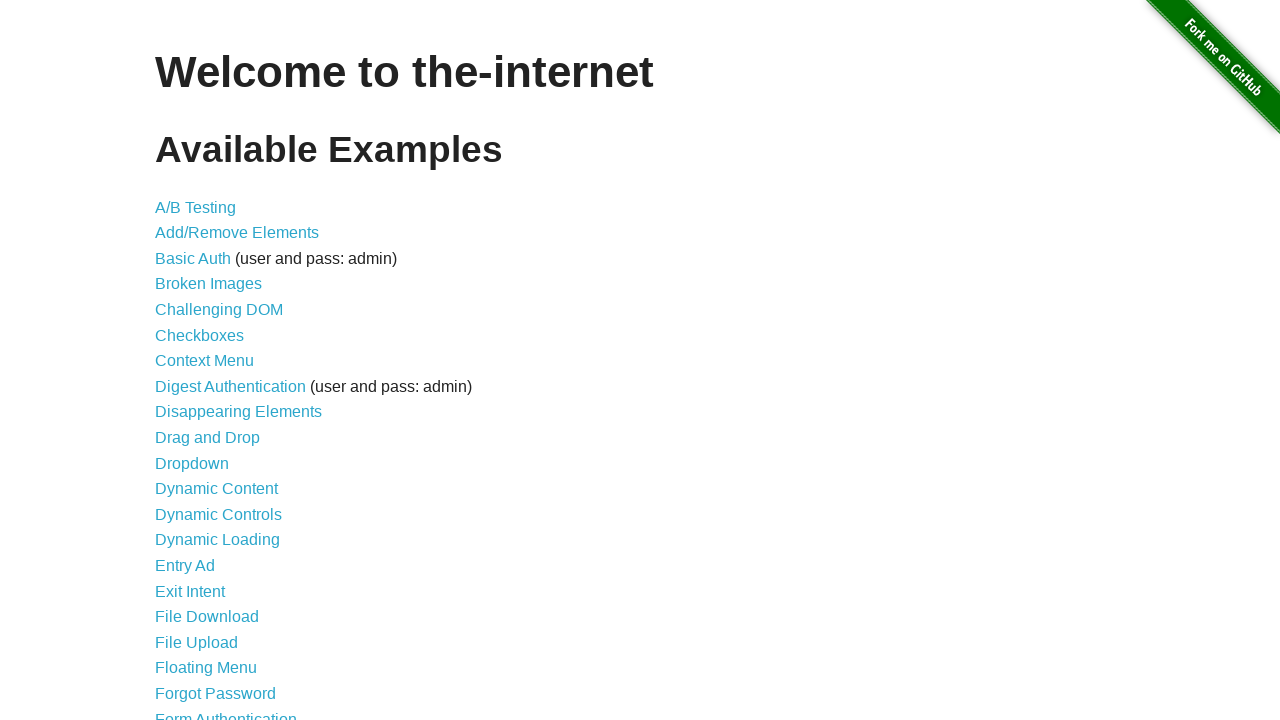

Retrieved text content from the 9th link (index 8)
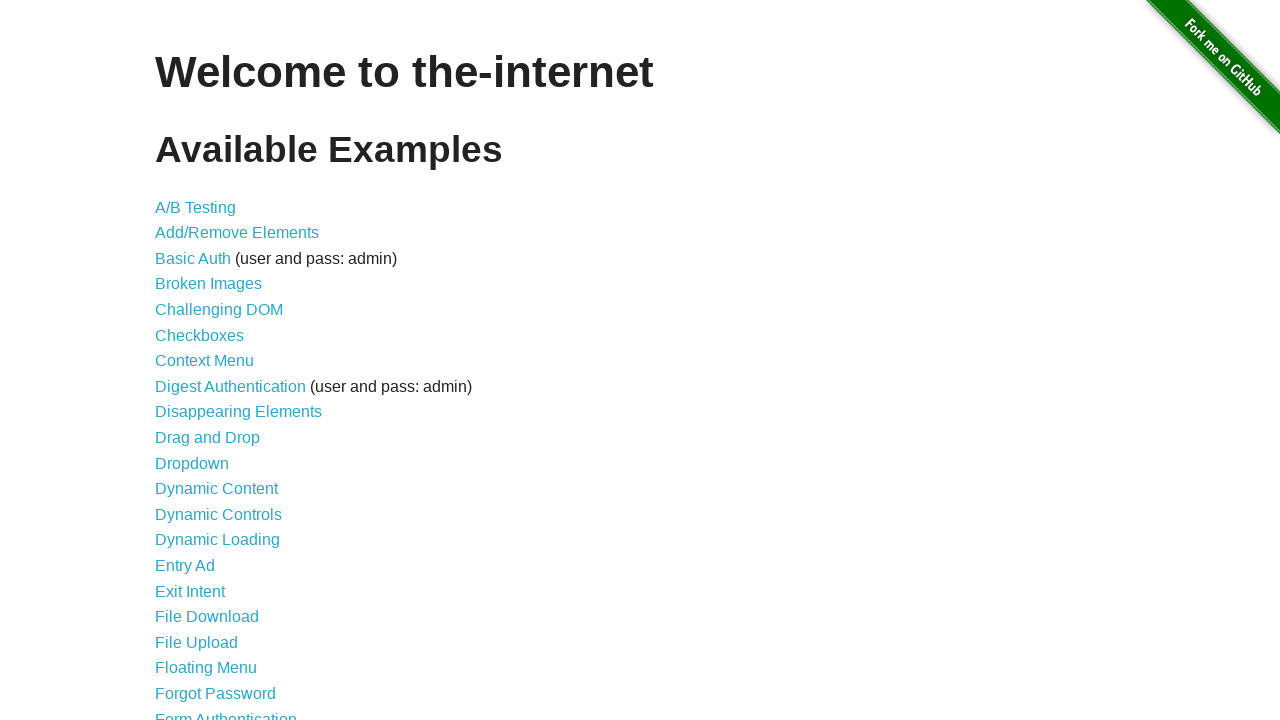

Pressed Enter key on the 9th link to navigate on a:text-is('Digest Authentication')
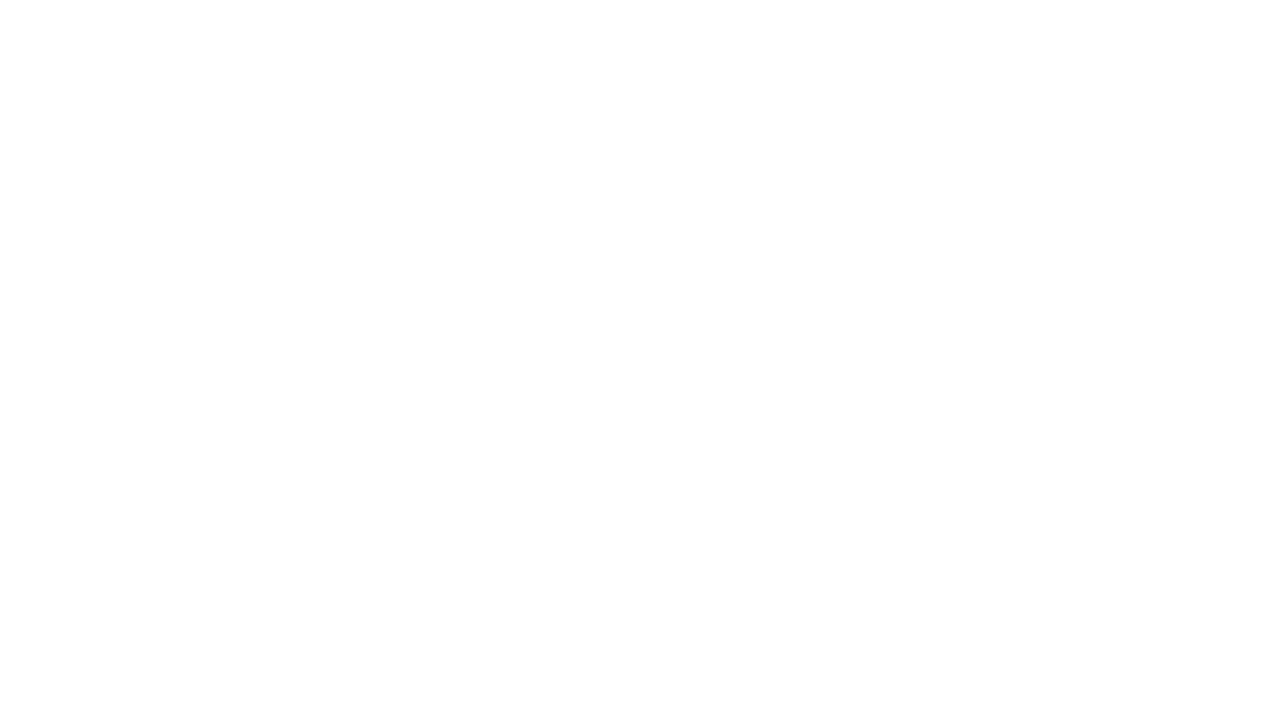

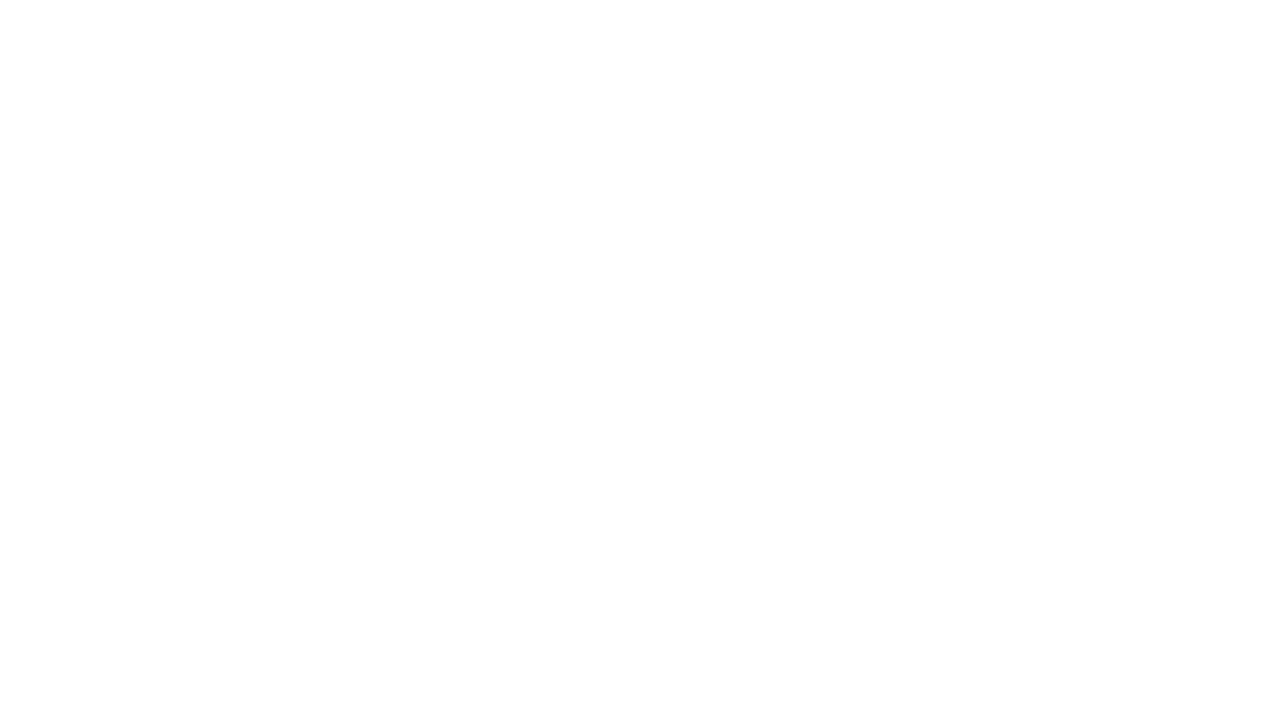